Tests keyboard input and button click functionality on a form by entering text into a name field and clicking a button

Starting URL: https://formy-project.herokuapp.com/keypress

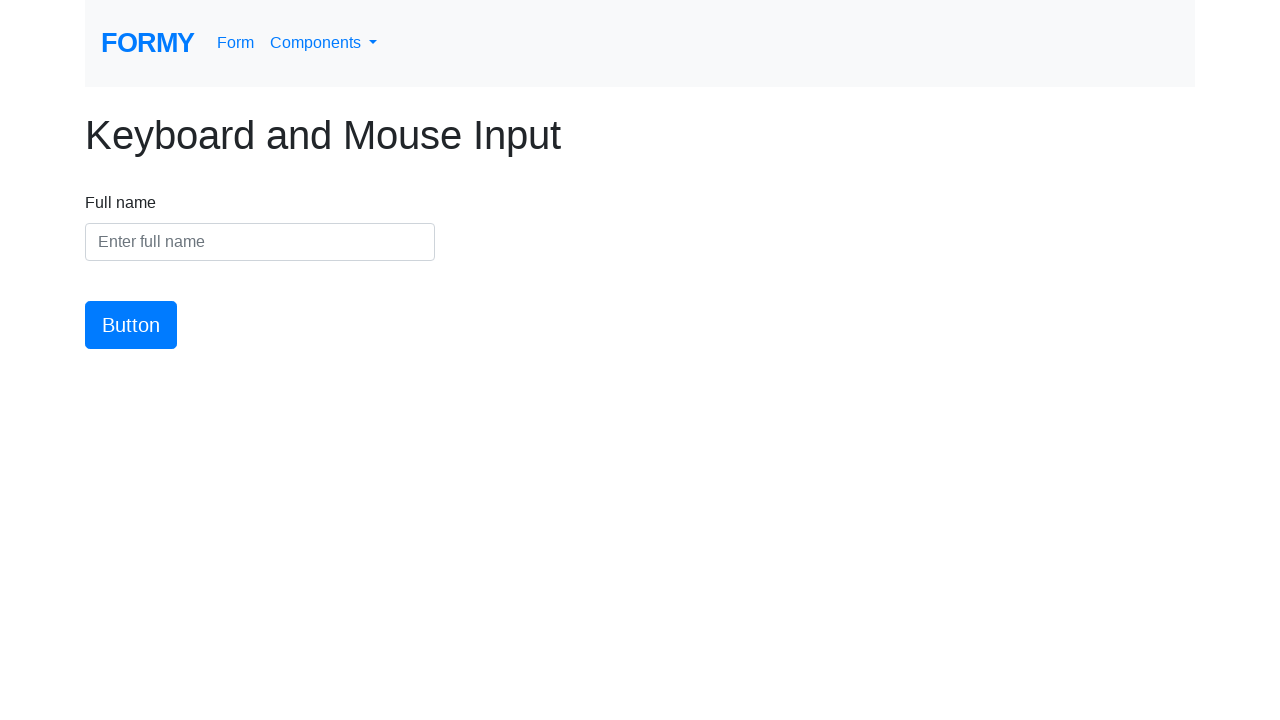

Entered 'helloSelenium' into the name field on #name
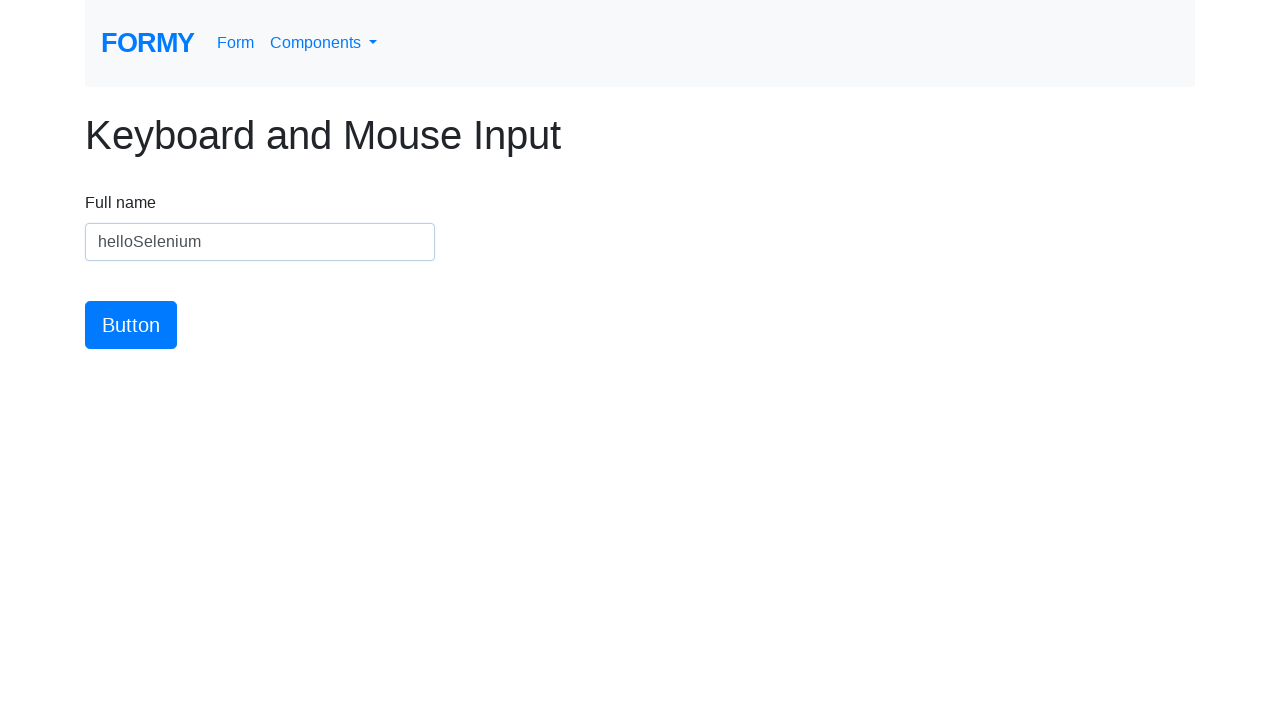

Clicked the submit button at (131, 325) on #button
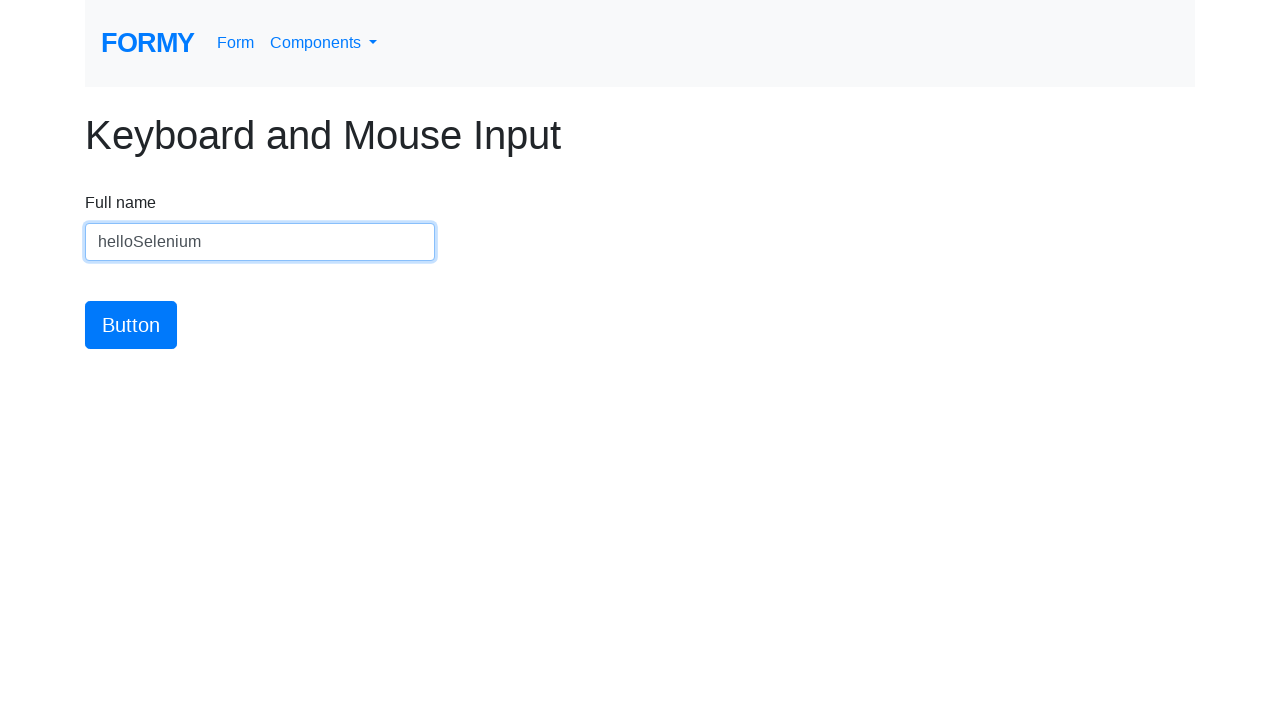

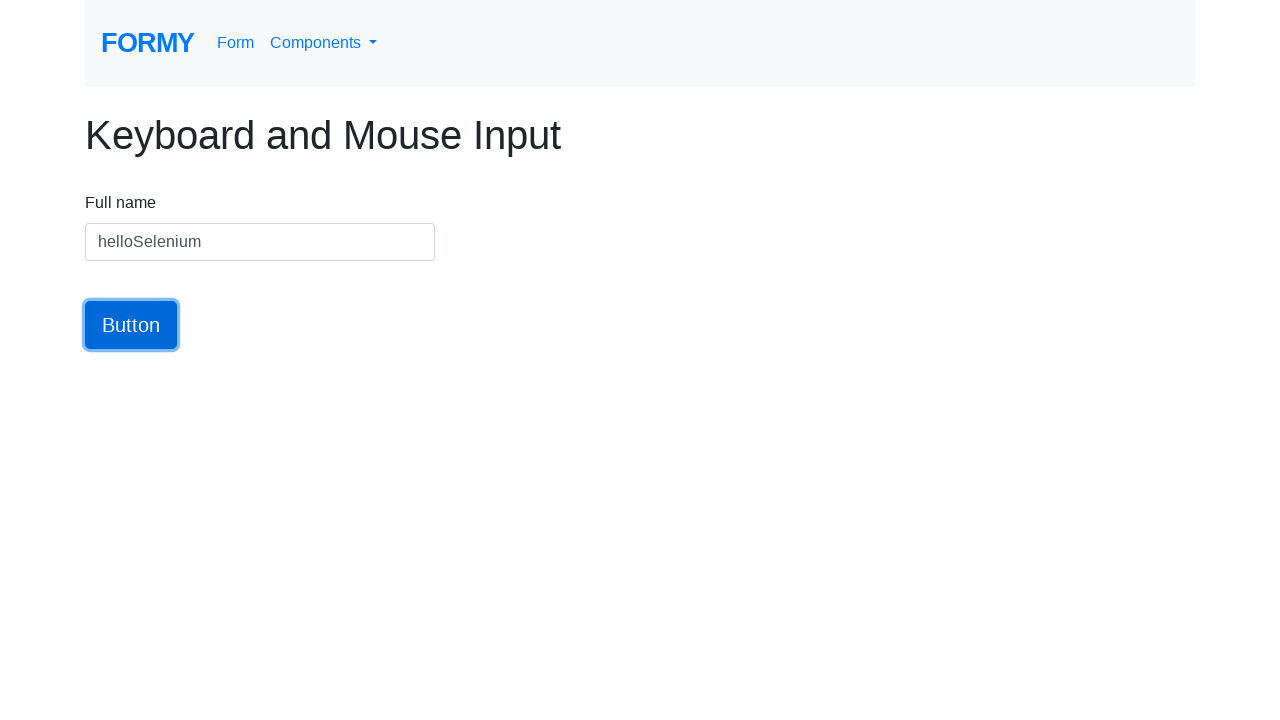